Tests adding a new item to a sample todo application by entering text in the input field and submitting it

Starting URL: https://lambdatest.github.io/sample-todo-app/

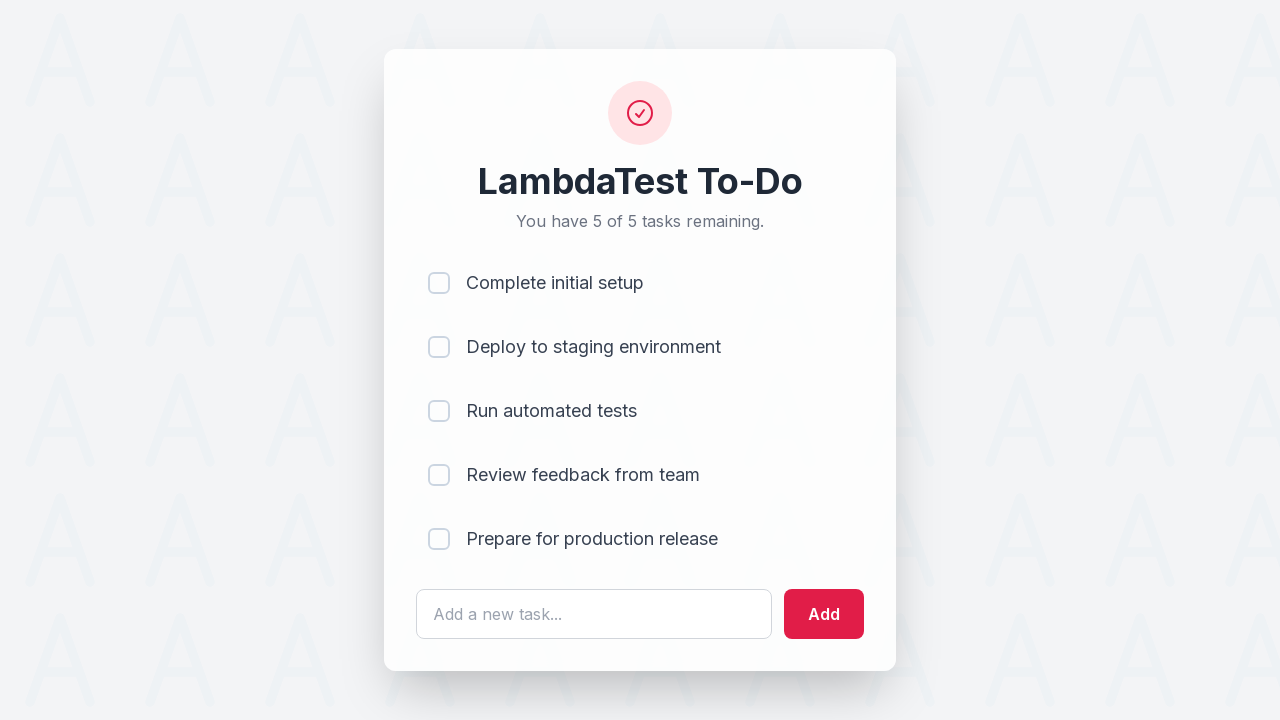

Filled todo input field with 'Learn Selenium' on #sampletodotext
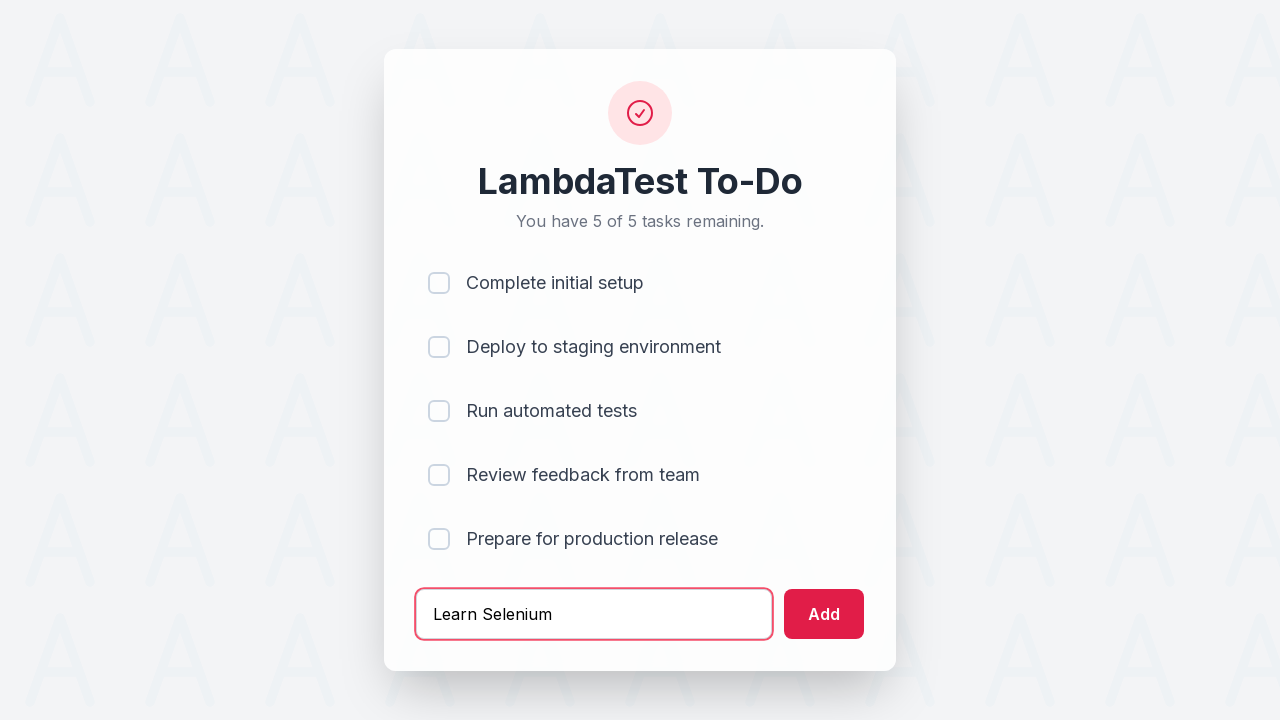

Pressed Enter to submit new todo item on #sampletodotext
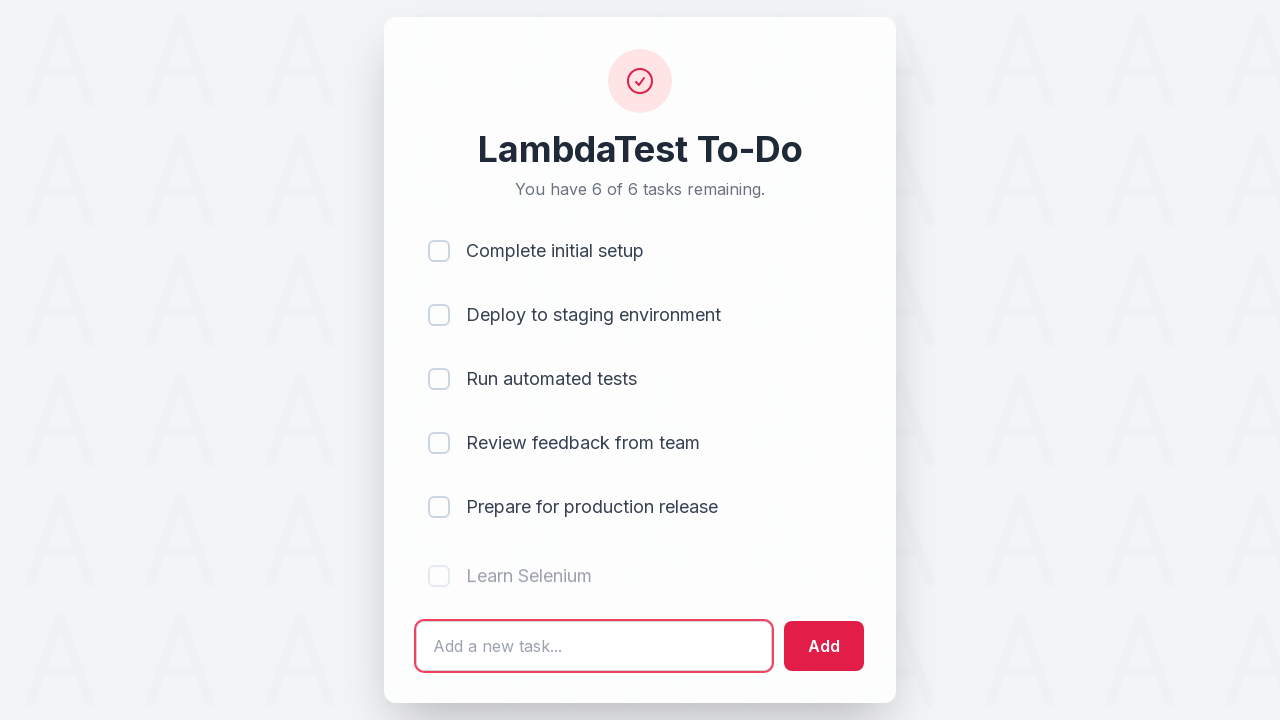

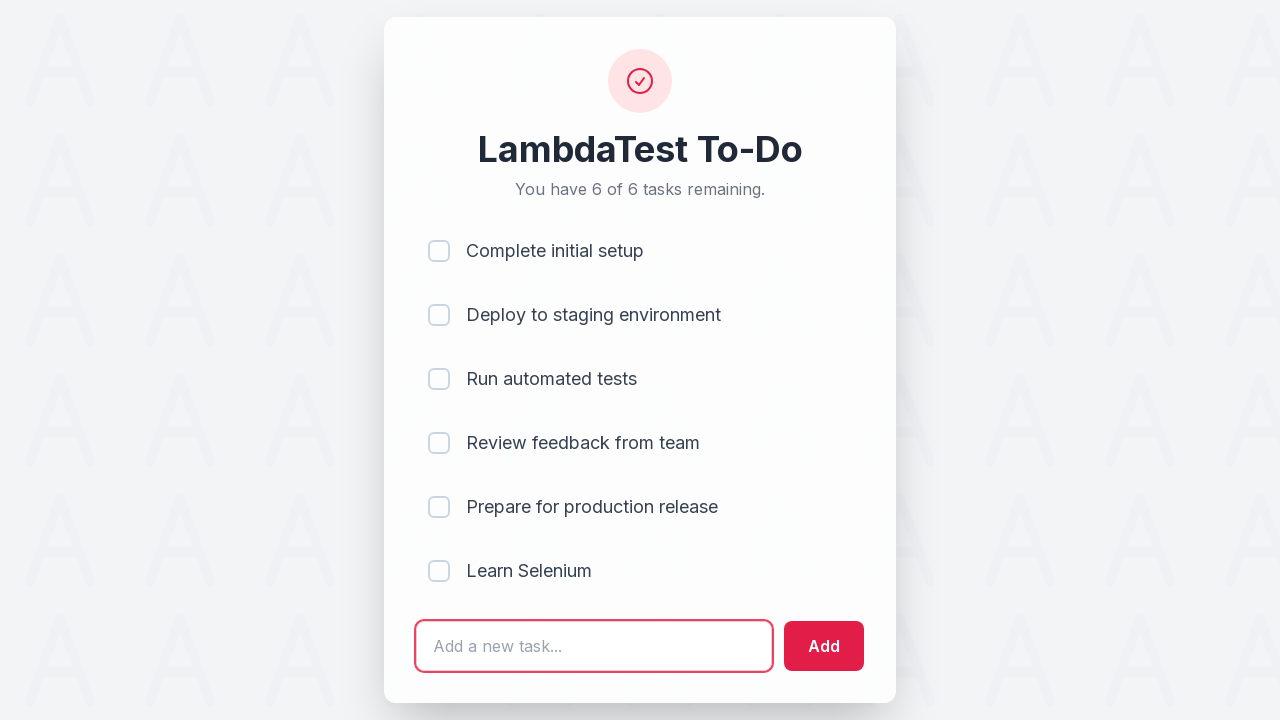